Demonstrates various JavaScript executor operations on a webpage including scrolling by pixels, scrolling to specific elements, changing element styles, zooming the page, and refreshing the page.

Starting URL: https://automationexercise.com/

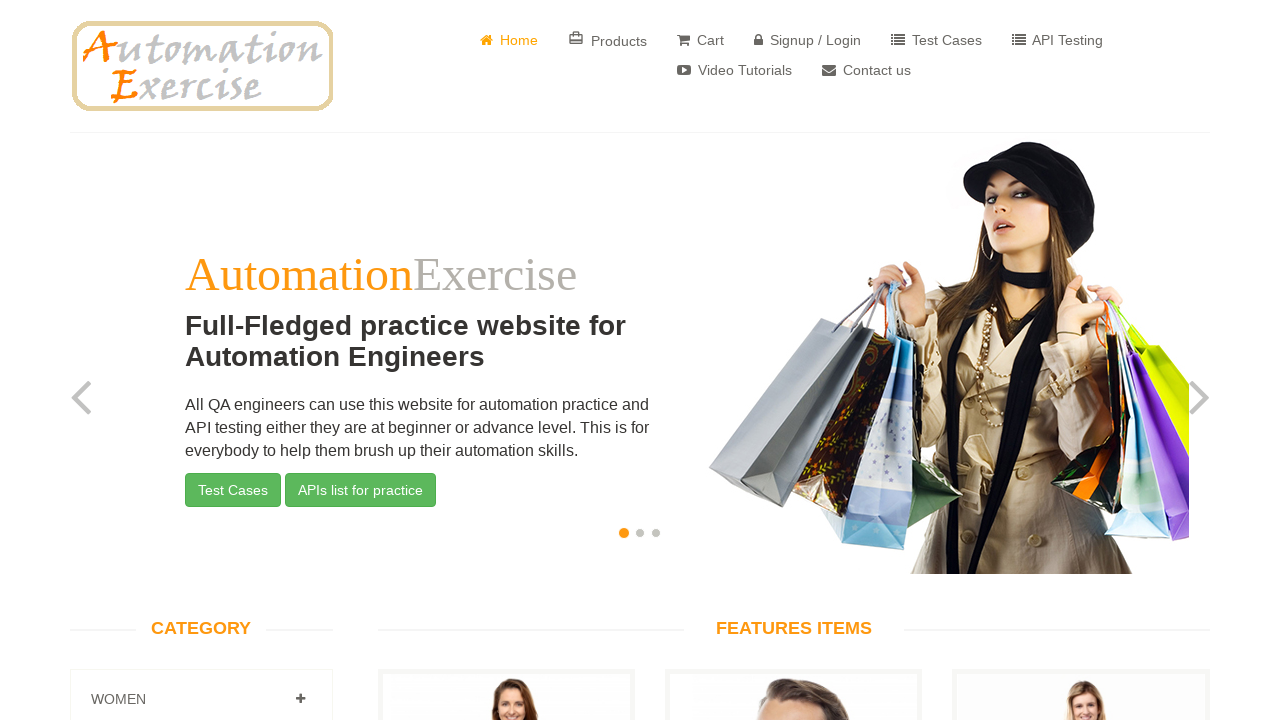

Scrolled down by 500 pixels using JavaScript
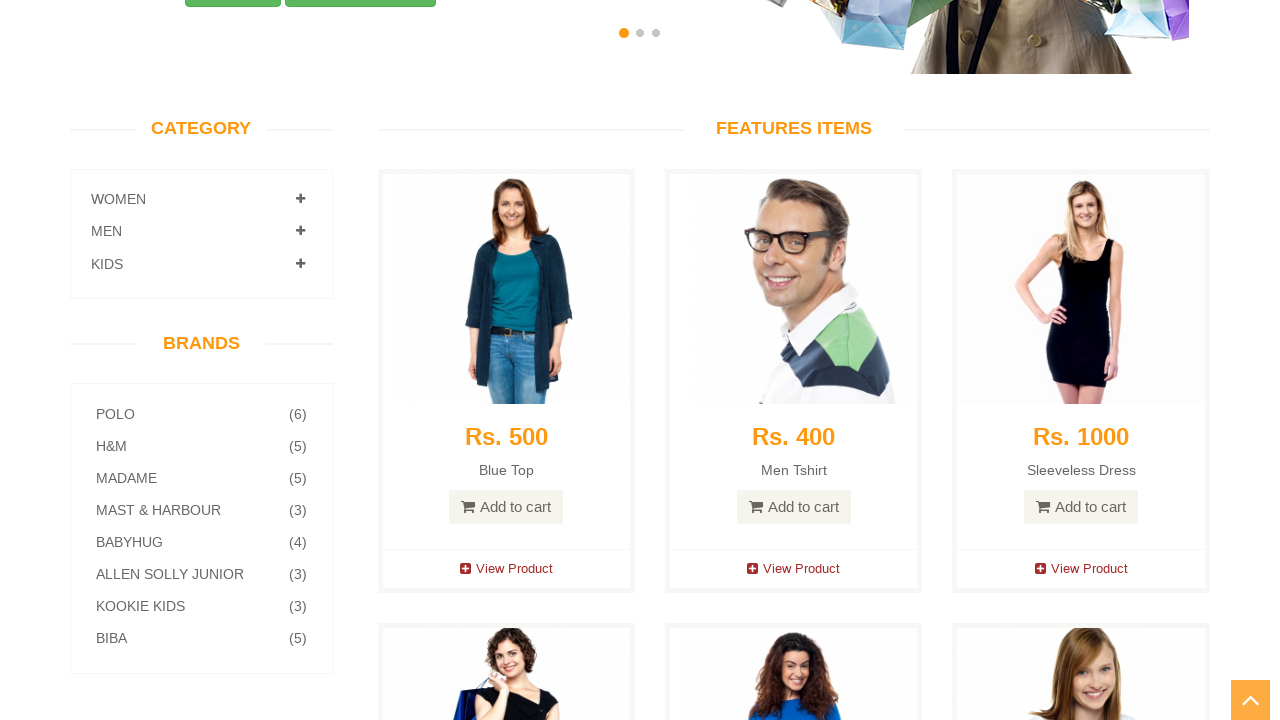

Scrolled to Green Side Placket Detail T-Shirt product element
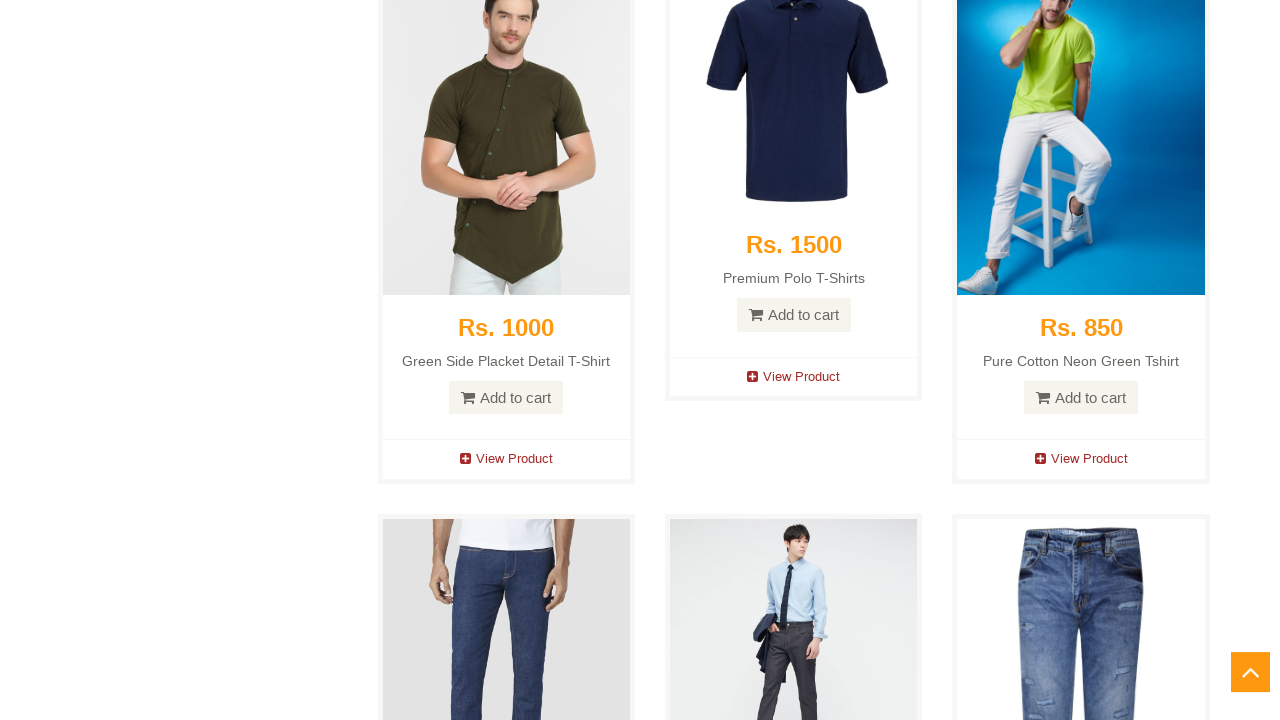

Waited 2000ms for element to settle
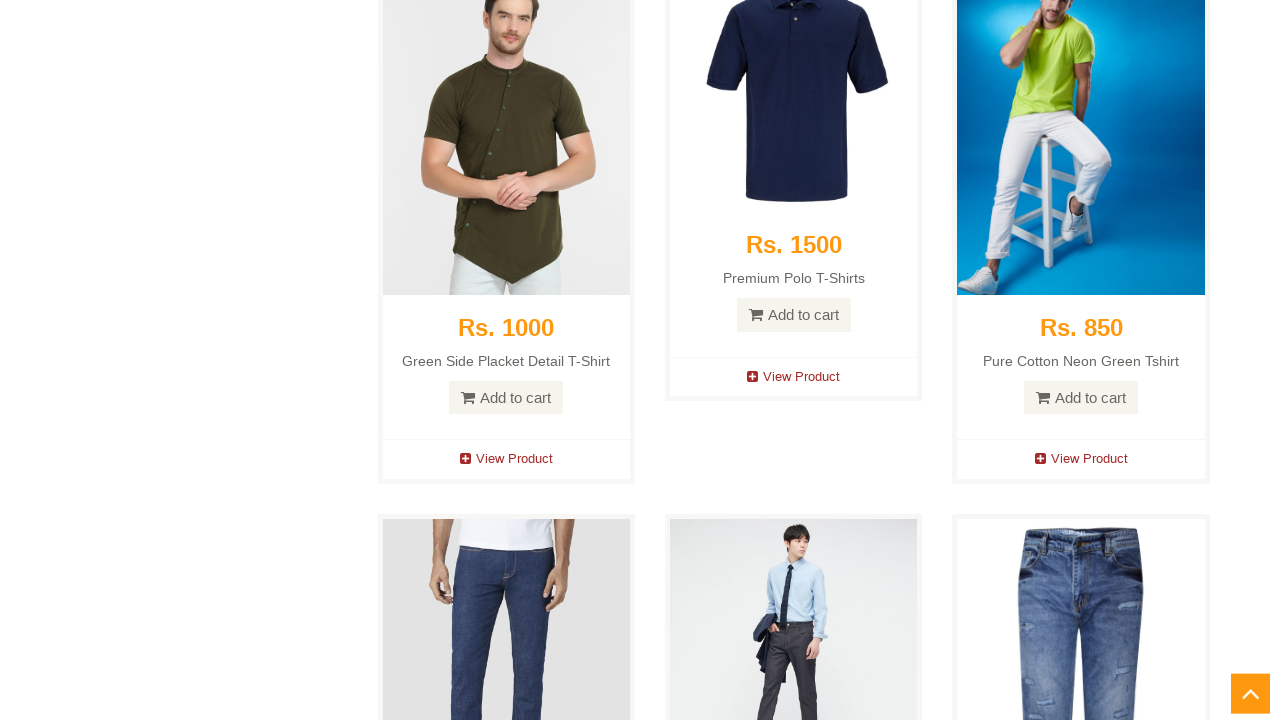

Retrieved page title: Automation Exercise
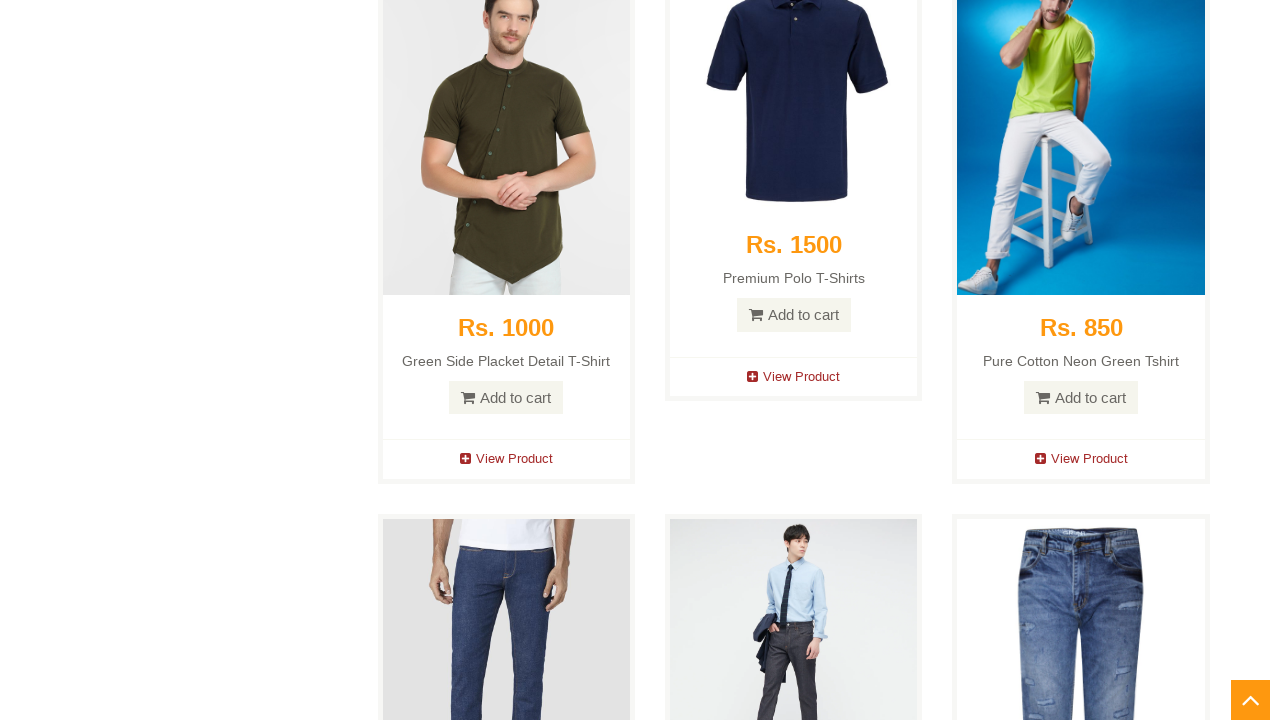

Retrieved page inner text (first 200 chars):  Home
 Products
 Cart
 Signup / Login
 Test Cases
 API Testing
 Video Tutorials
 Contact us
  
AutomationExercise
Full-Fledged practice website for Automation Engineers

All QA engineers can use this
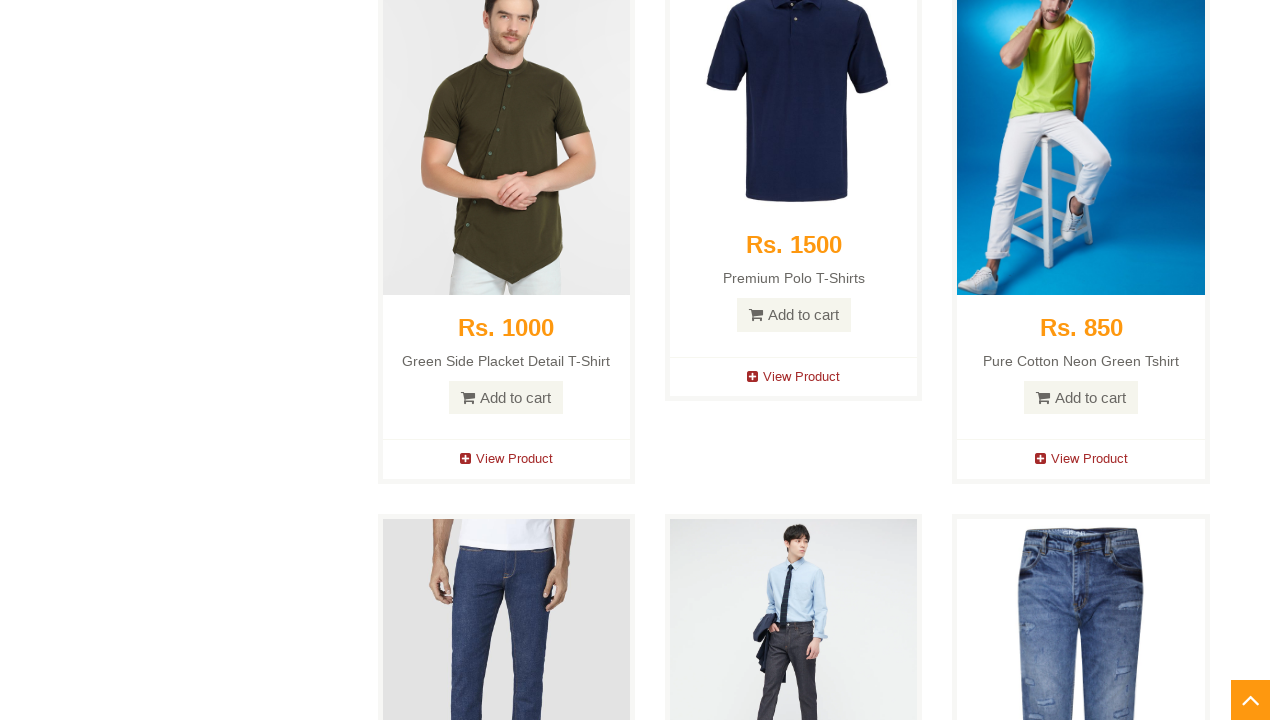

Changed Green Side Placket Detail T-Shirt element background color to yellow
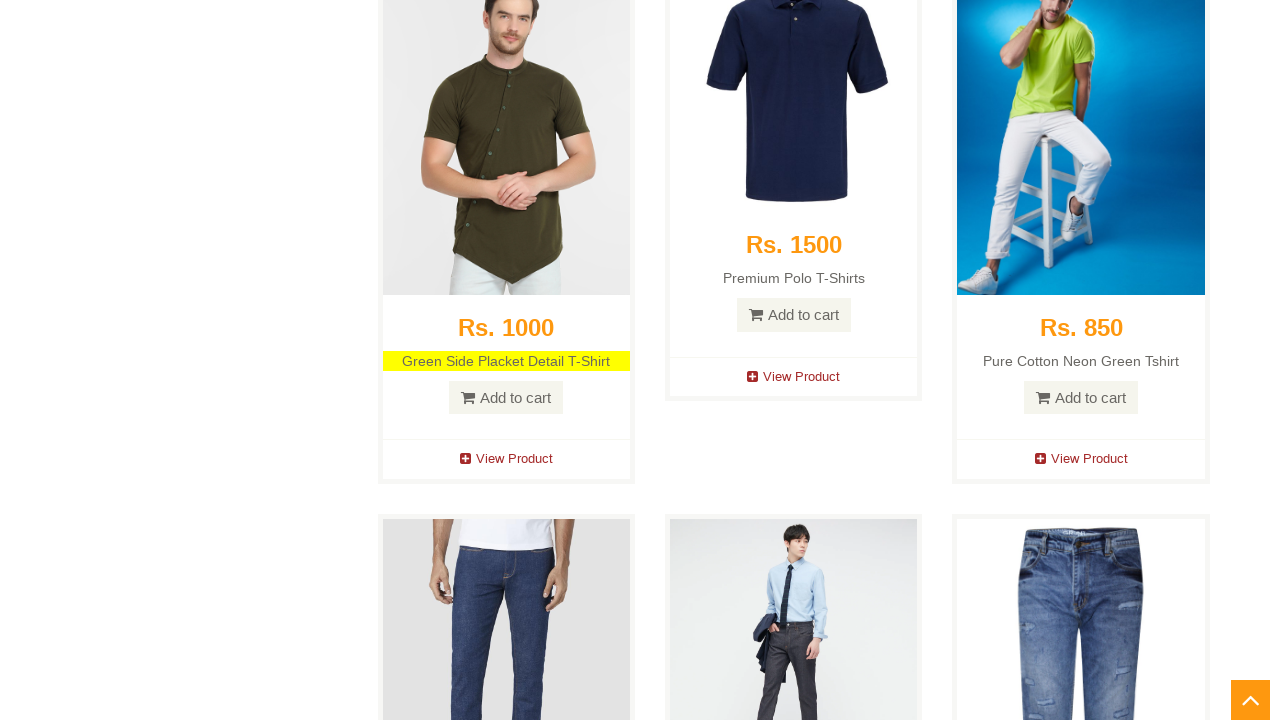

Waited 2000ms to observe style change
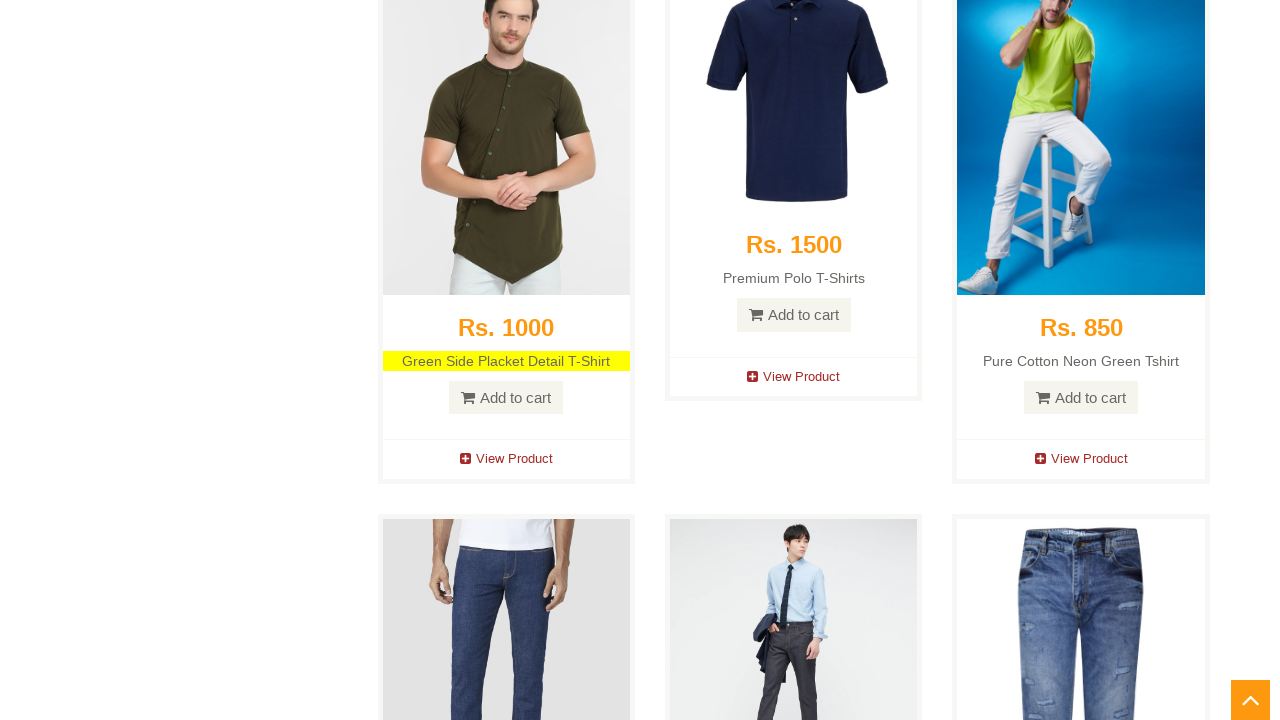

Zoomed page to 90%
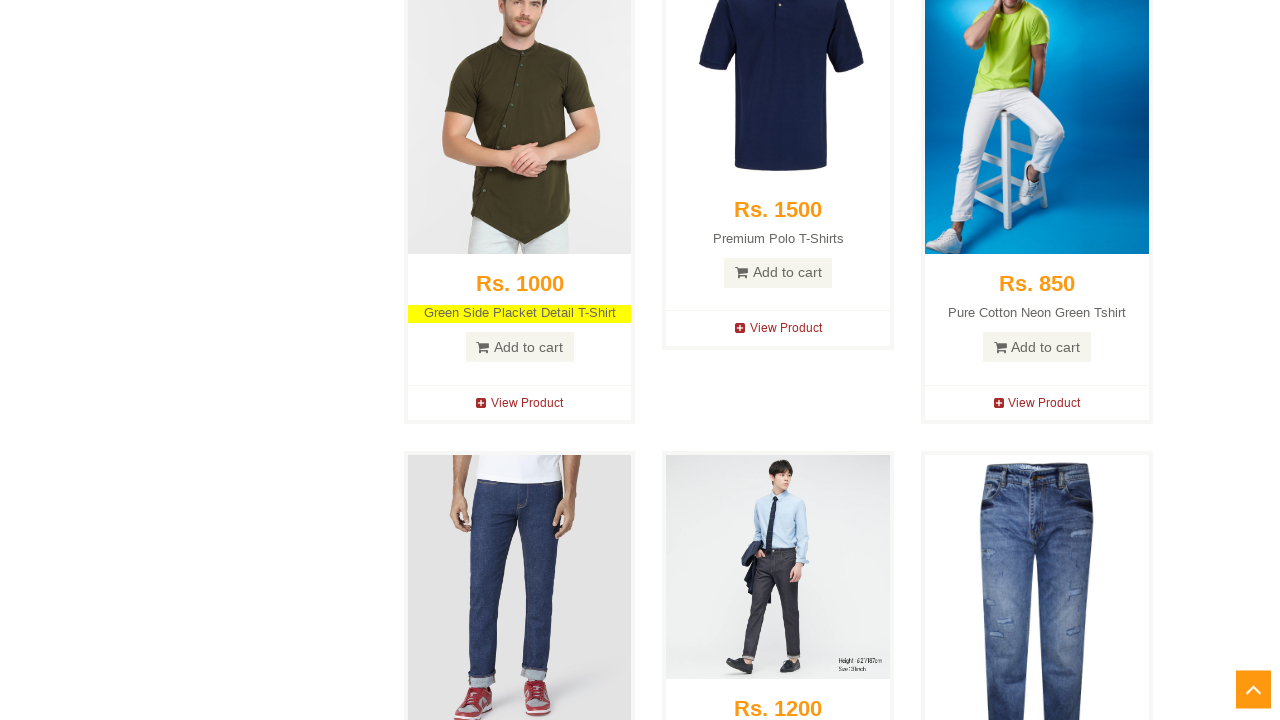

Waited 500ms after zoom in
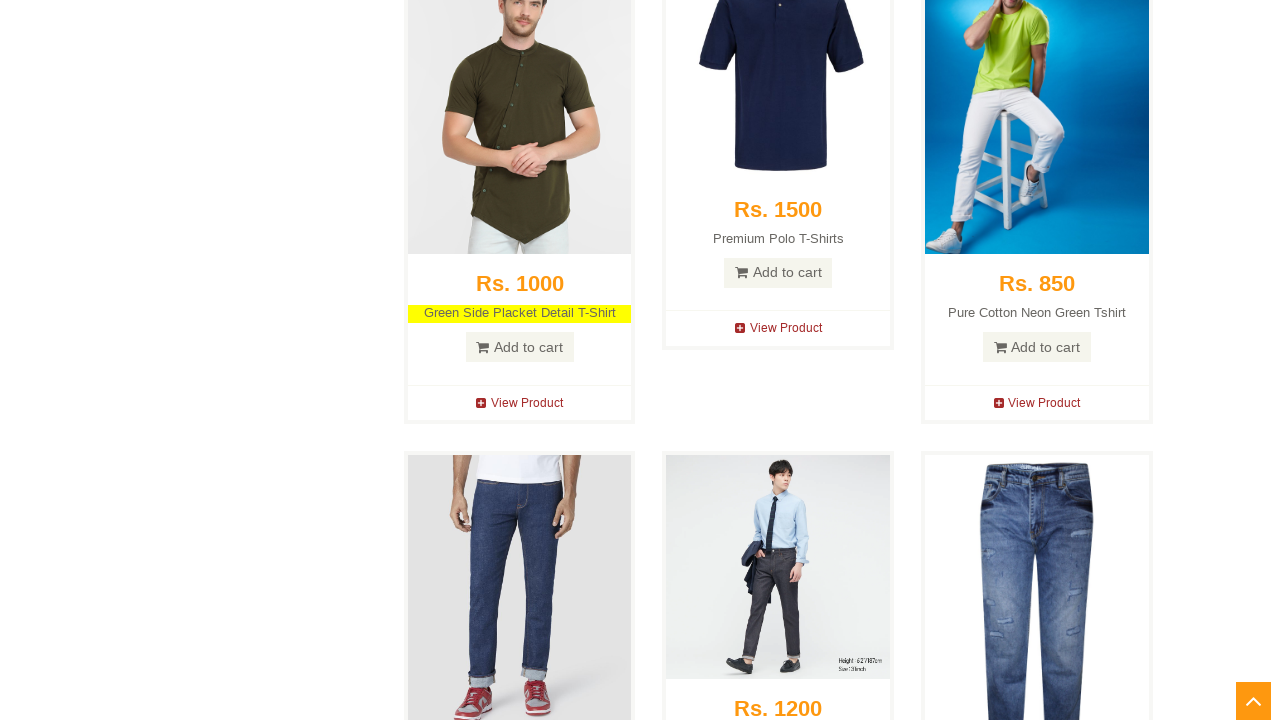

Zoomed page to 110%
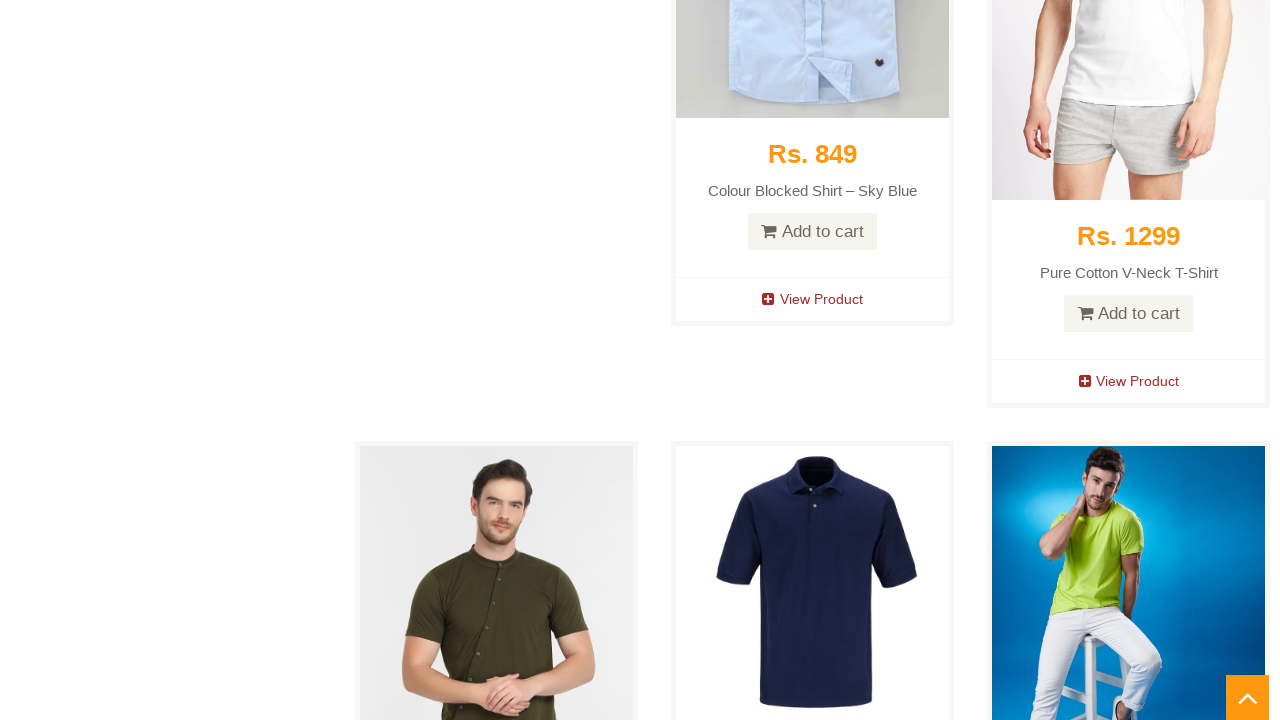

Waited 500ms after zoom out
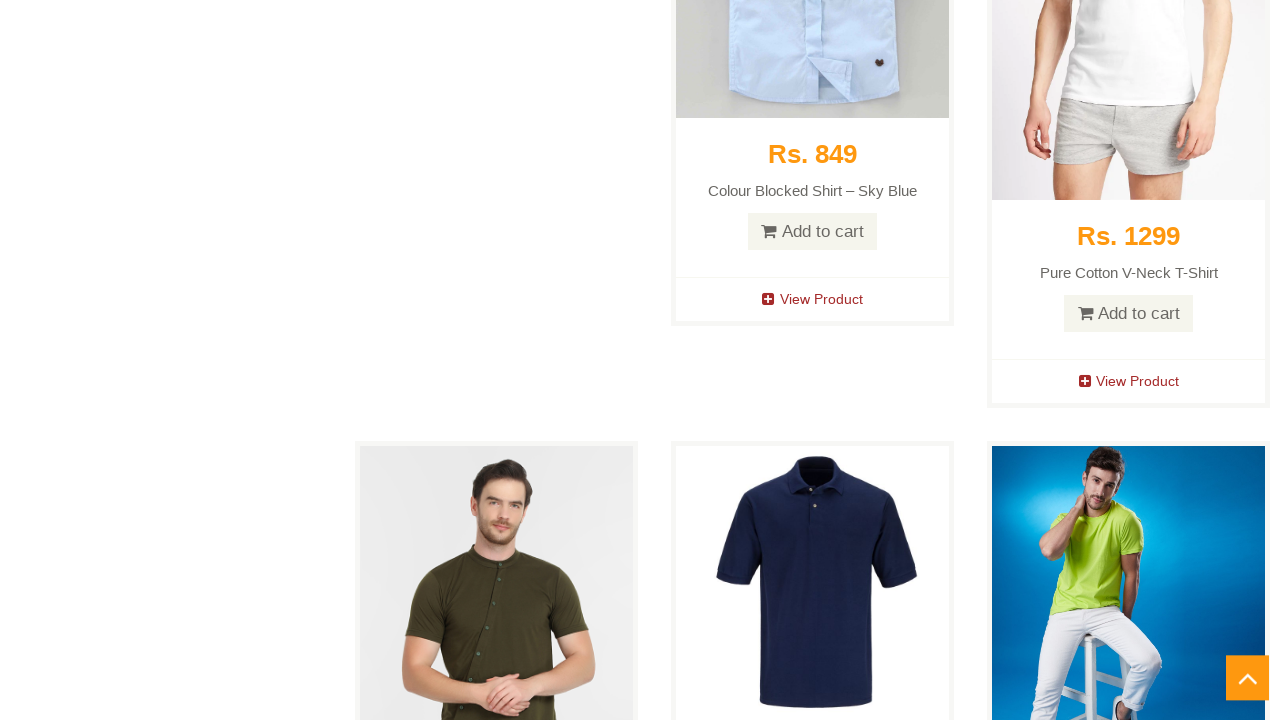

Refreshed page using JavaScript history.go(0)
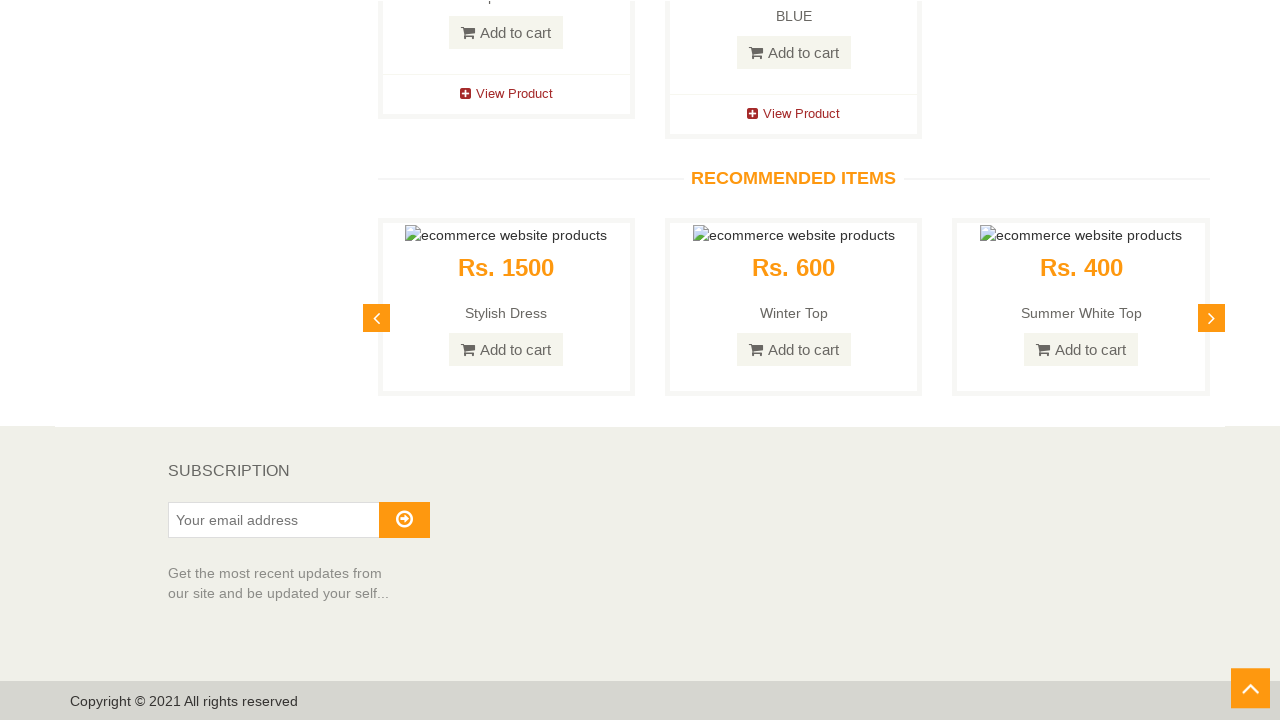

Page finished loading after refresh
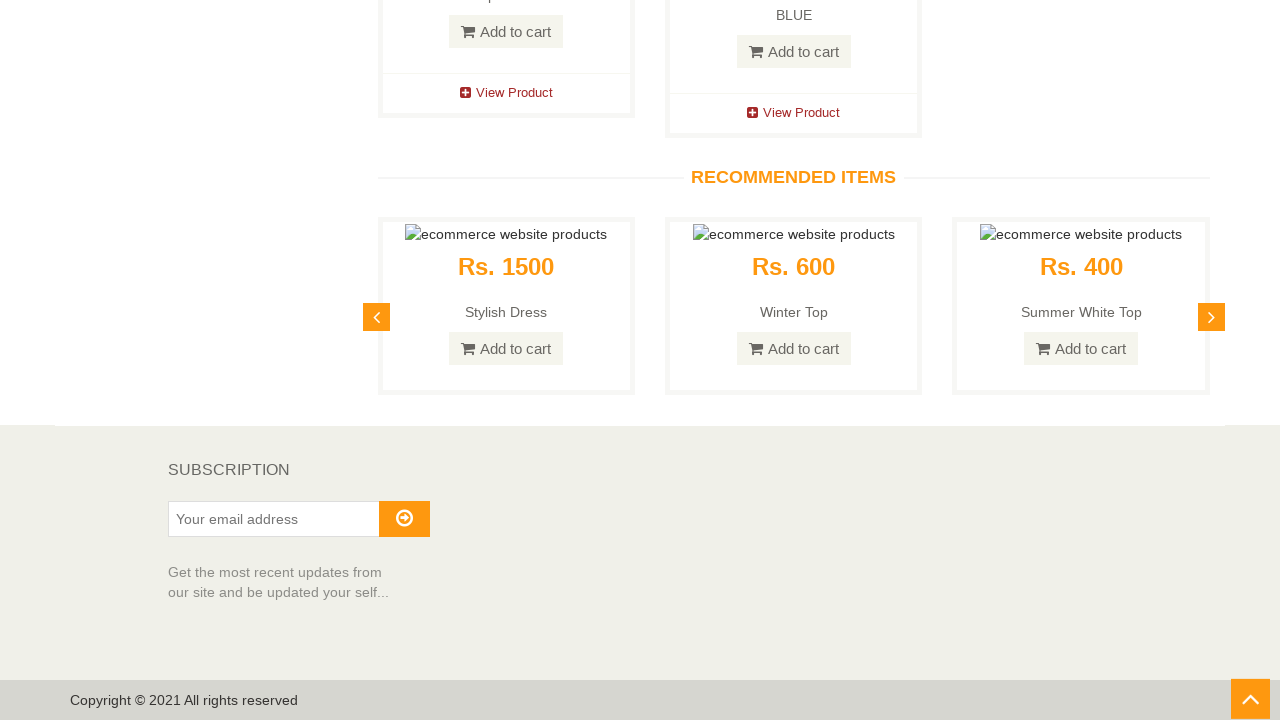

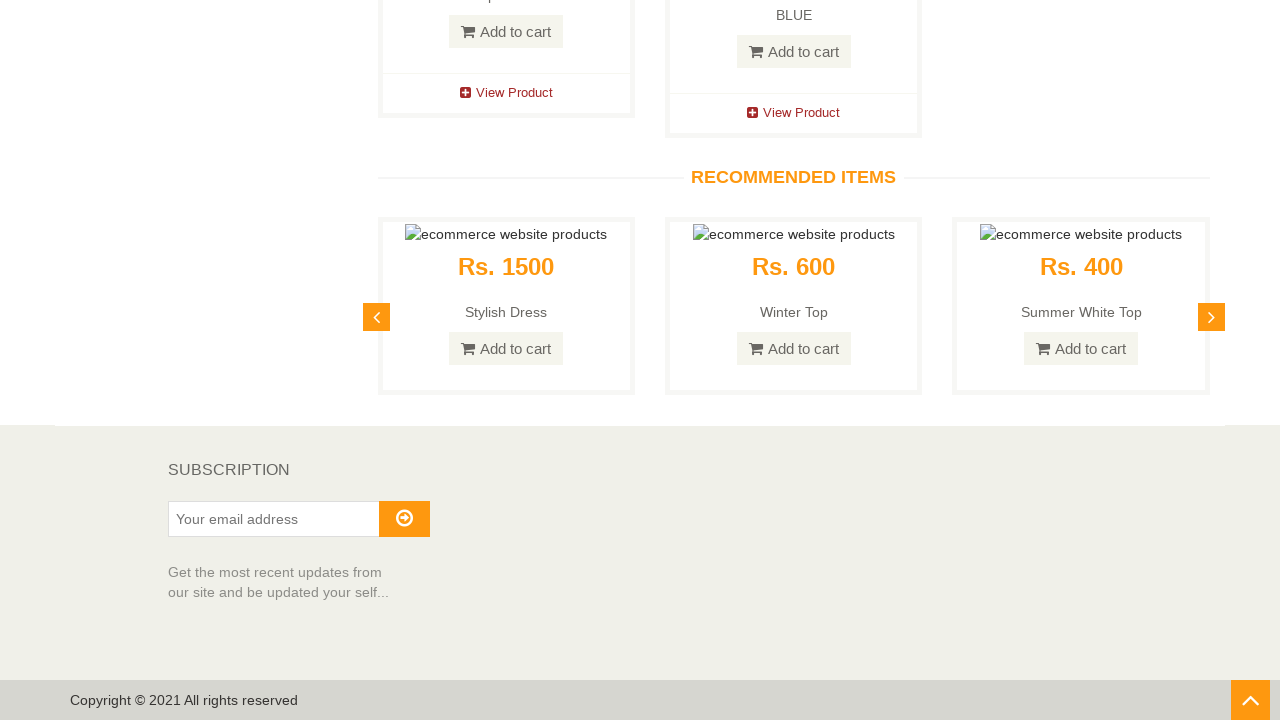